Navigates to Selenium Simplified website and verifies that the page title starts with "Selenium Simplified"

Starting URL: http://seleniumsimplified.com

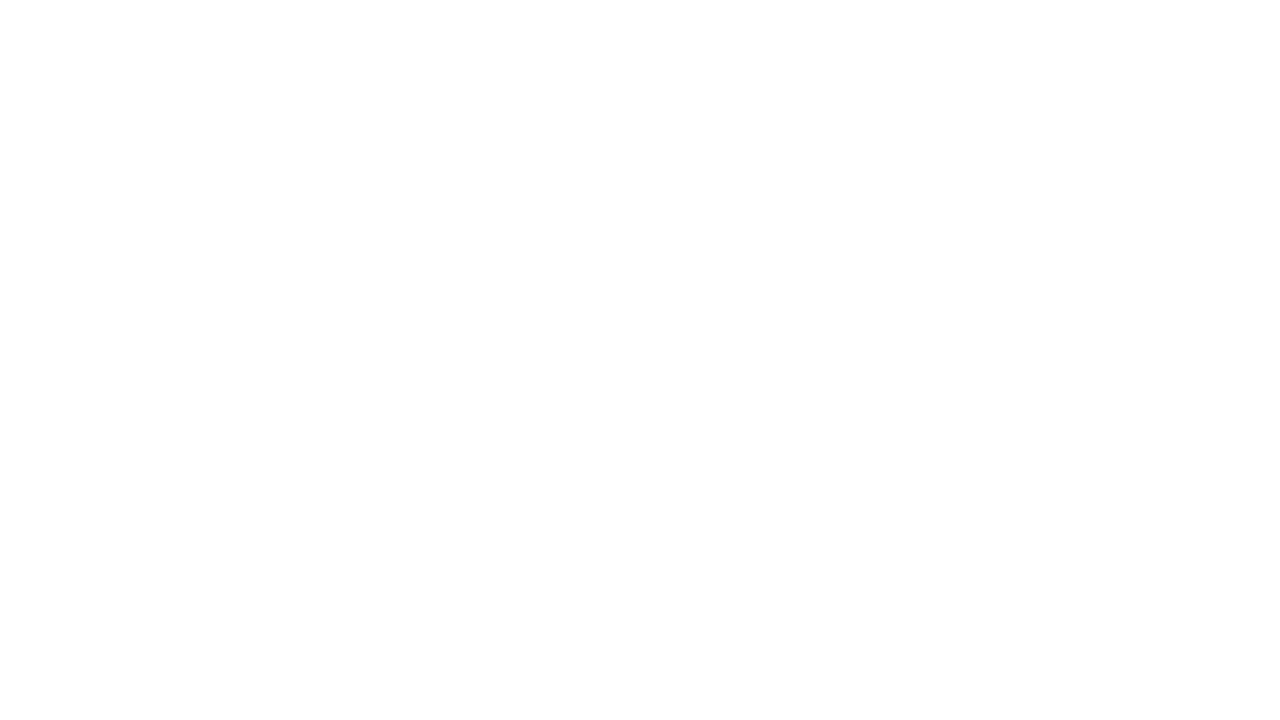

Navigated to Selenium Simplified website
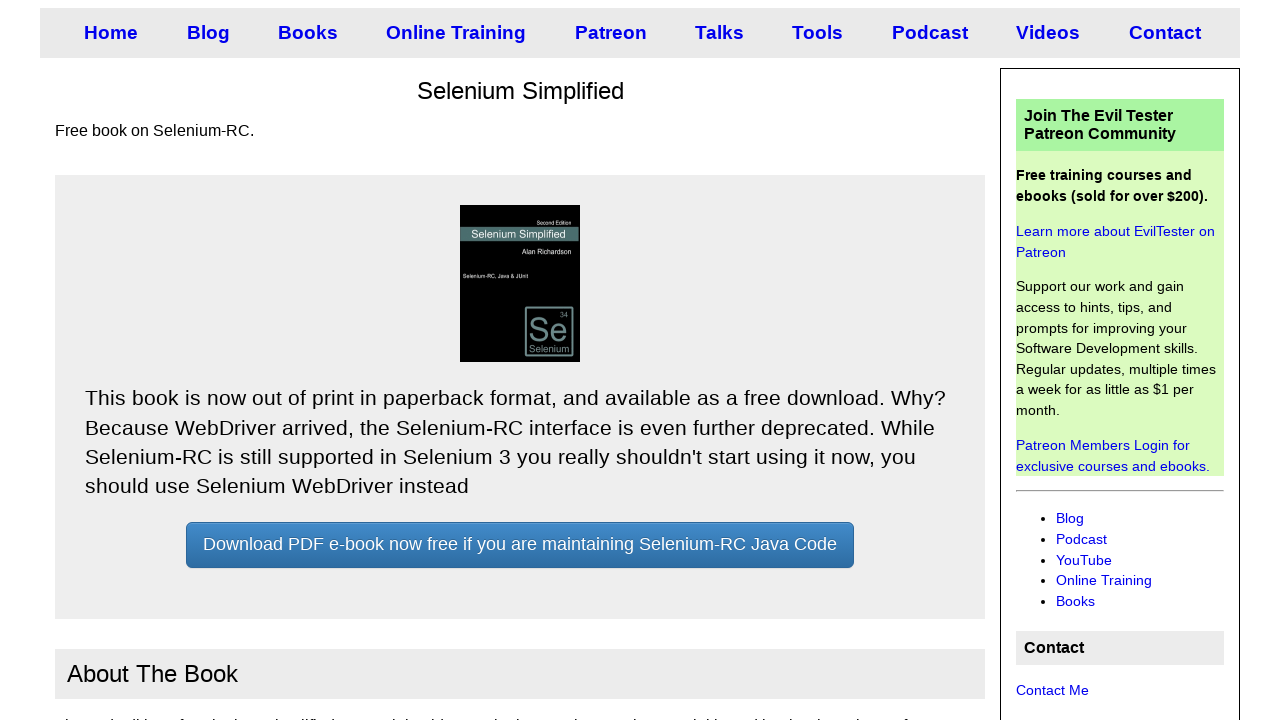

Verified page title starts with 'Selenium Simplified'
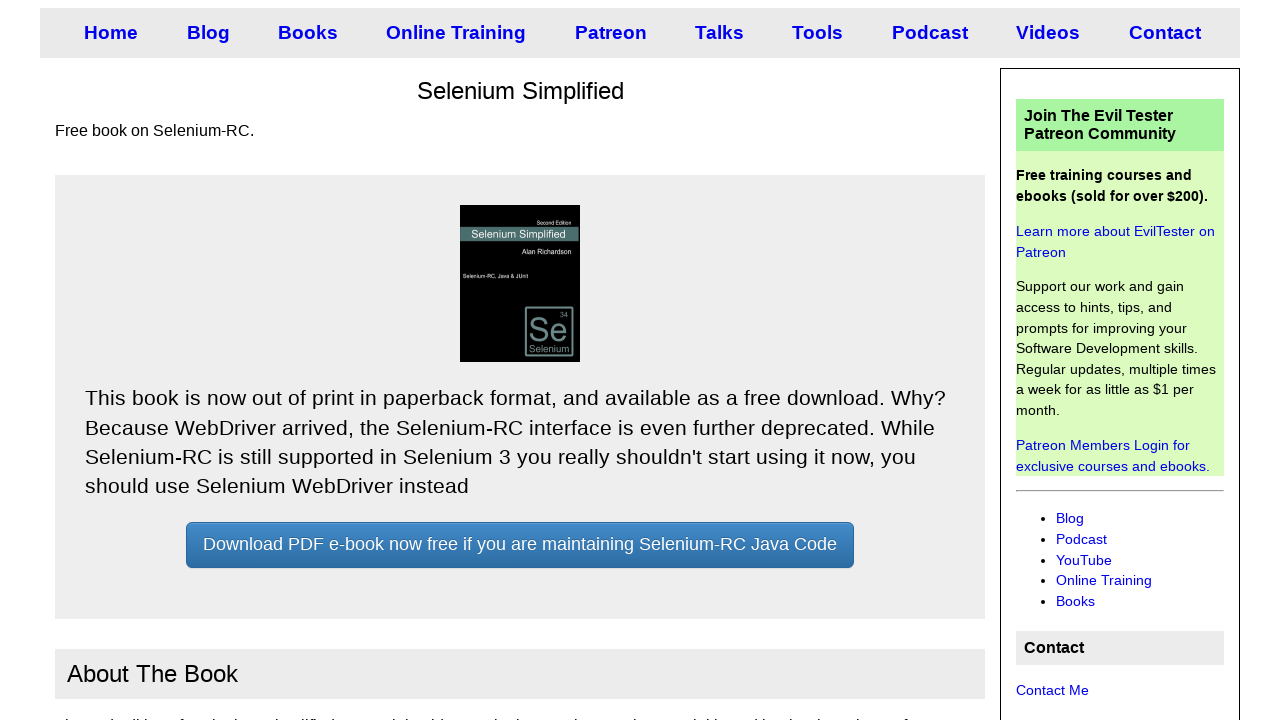

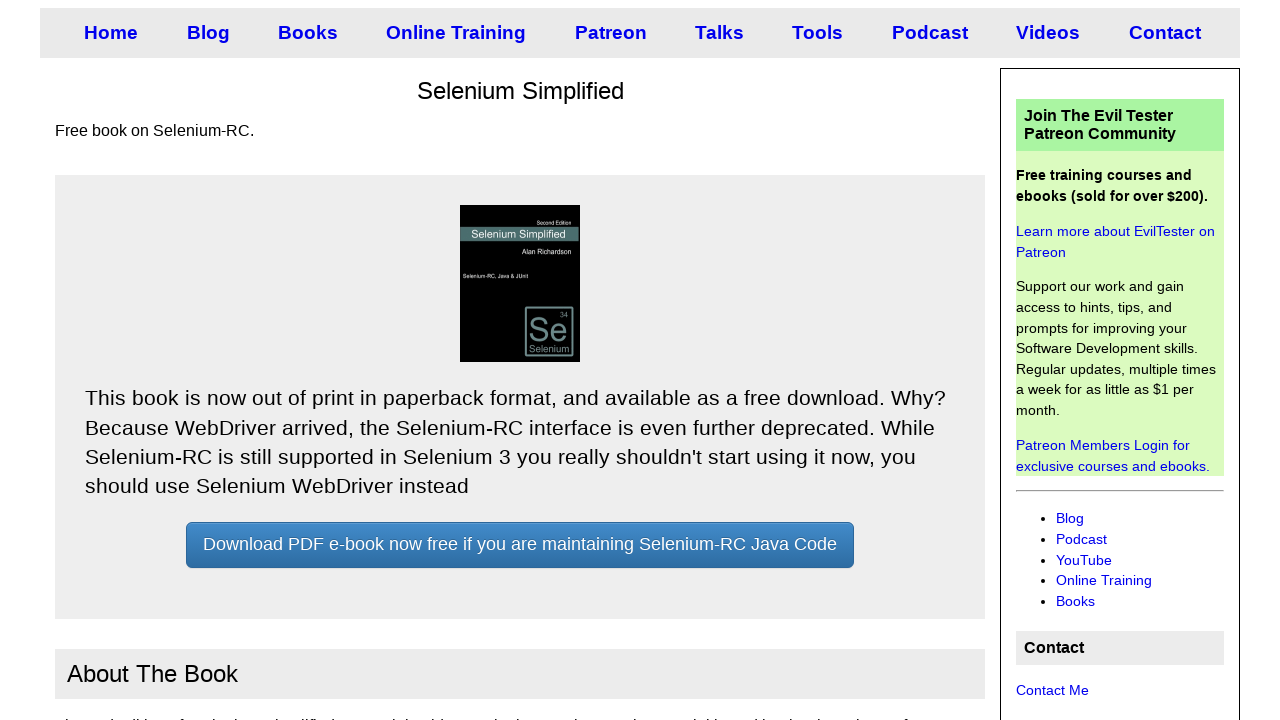